Tests JavaScript prompt alert handling by clicking a button to trigger a prompt, entering text into the alert, and accepting it

Starting URL: https://demoqa.com/alerts

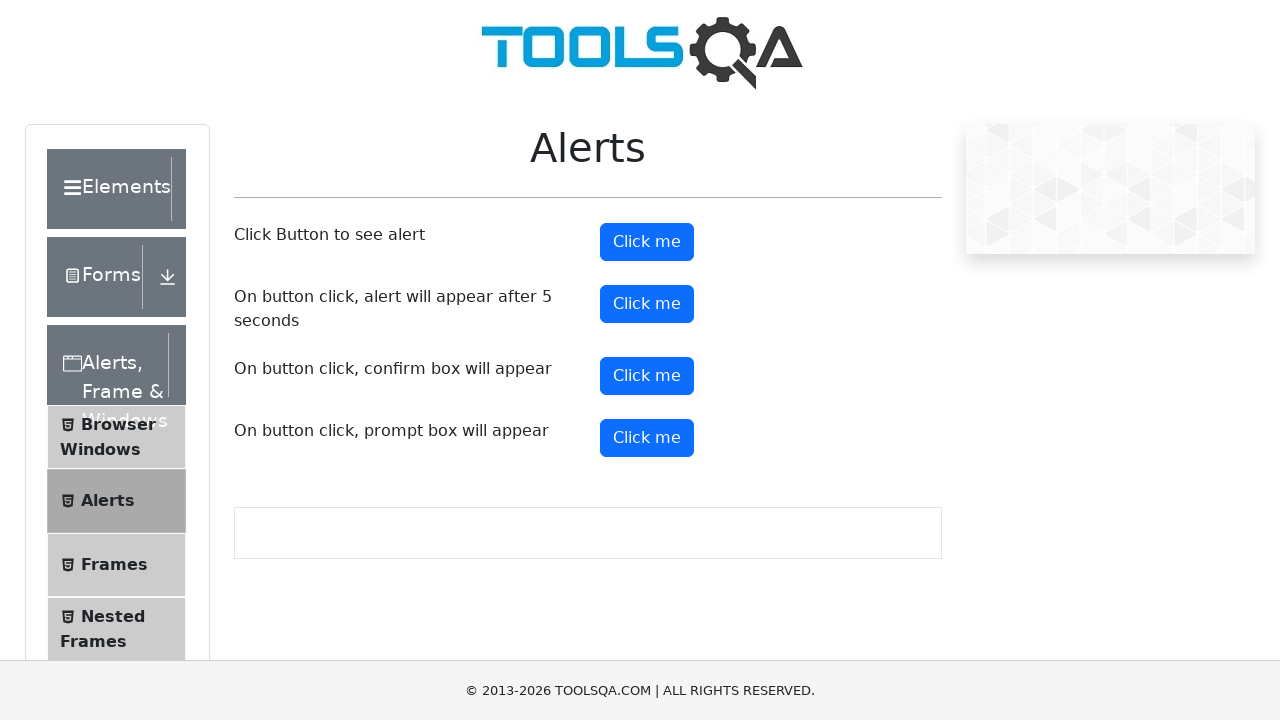

Set up dialog handler to accept prompts with 'hello world'
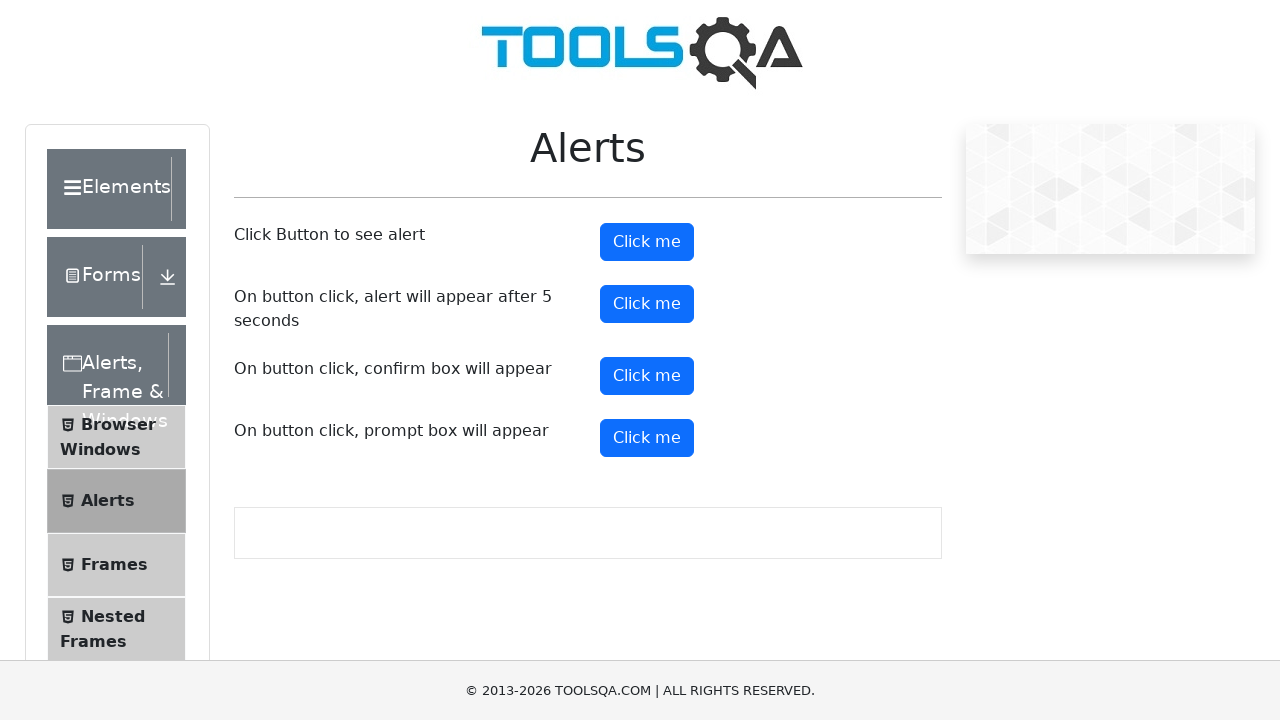

Clicked prompt button to trigger alert dialog at (647, 438) on button#promtButton
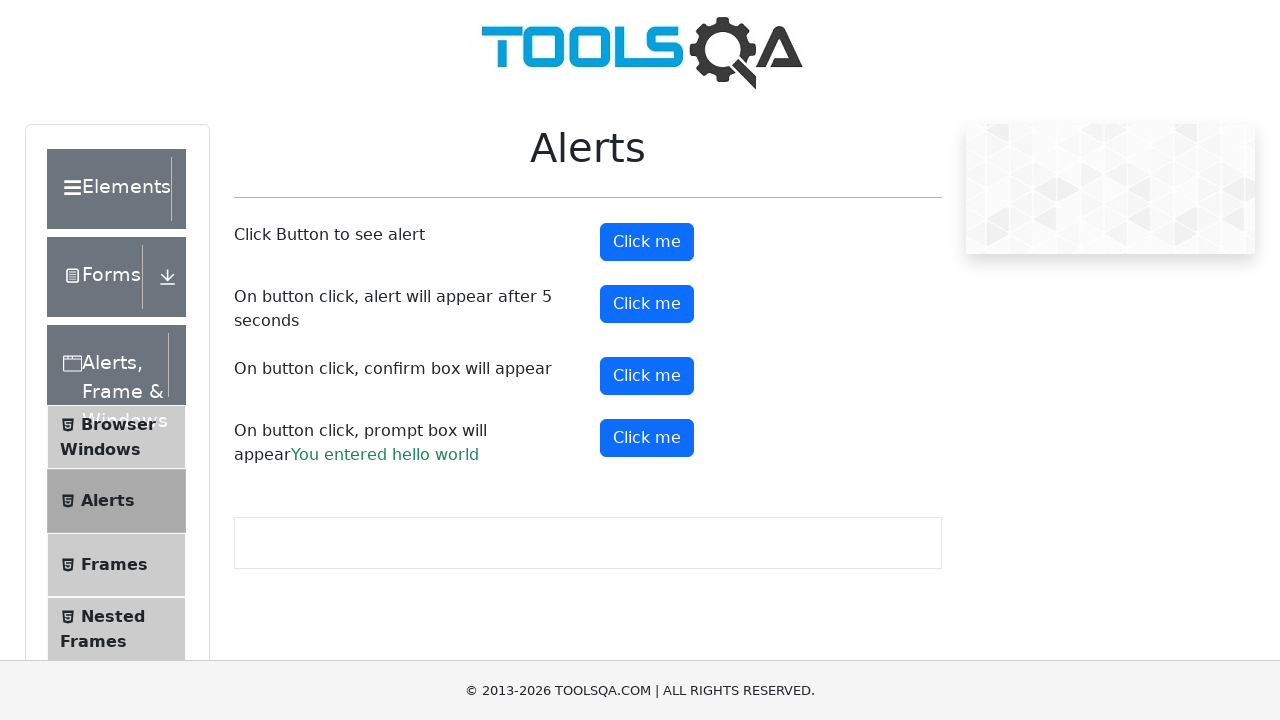

Waited for dialog to be handled and page to update
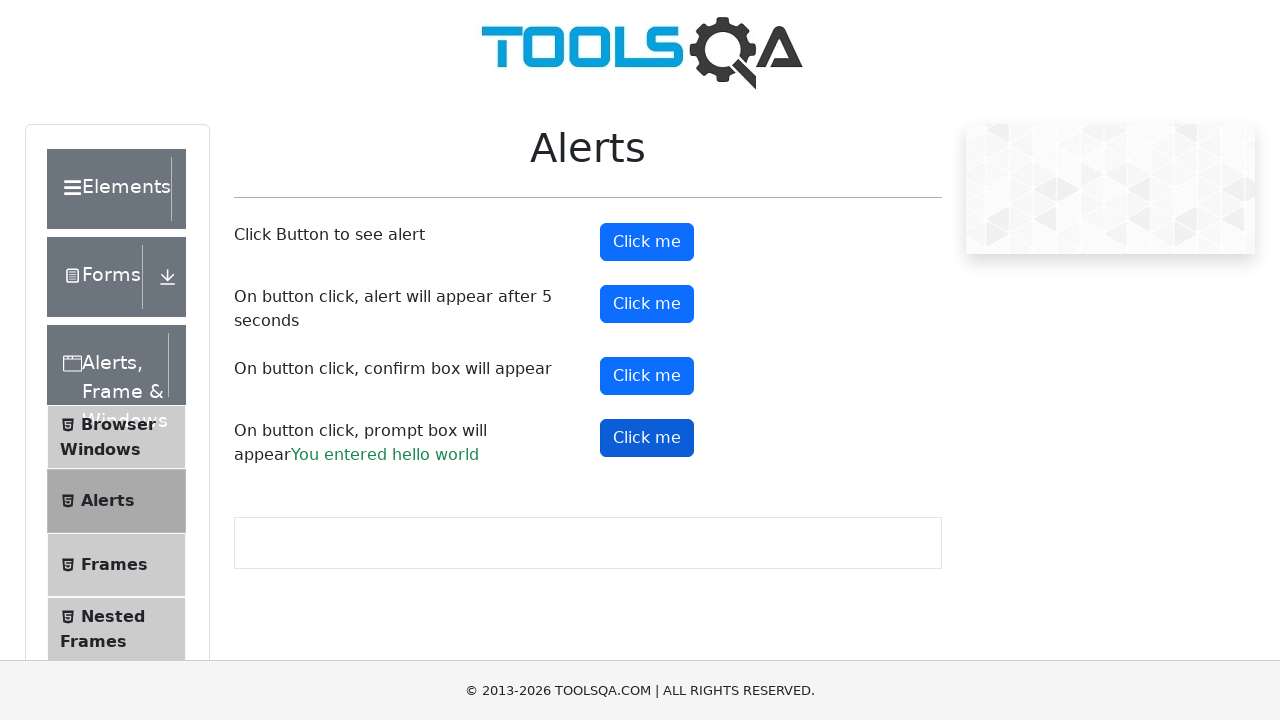

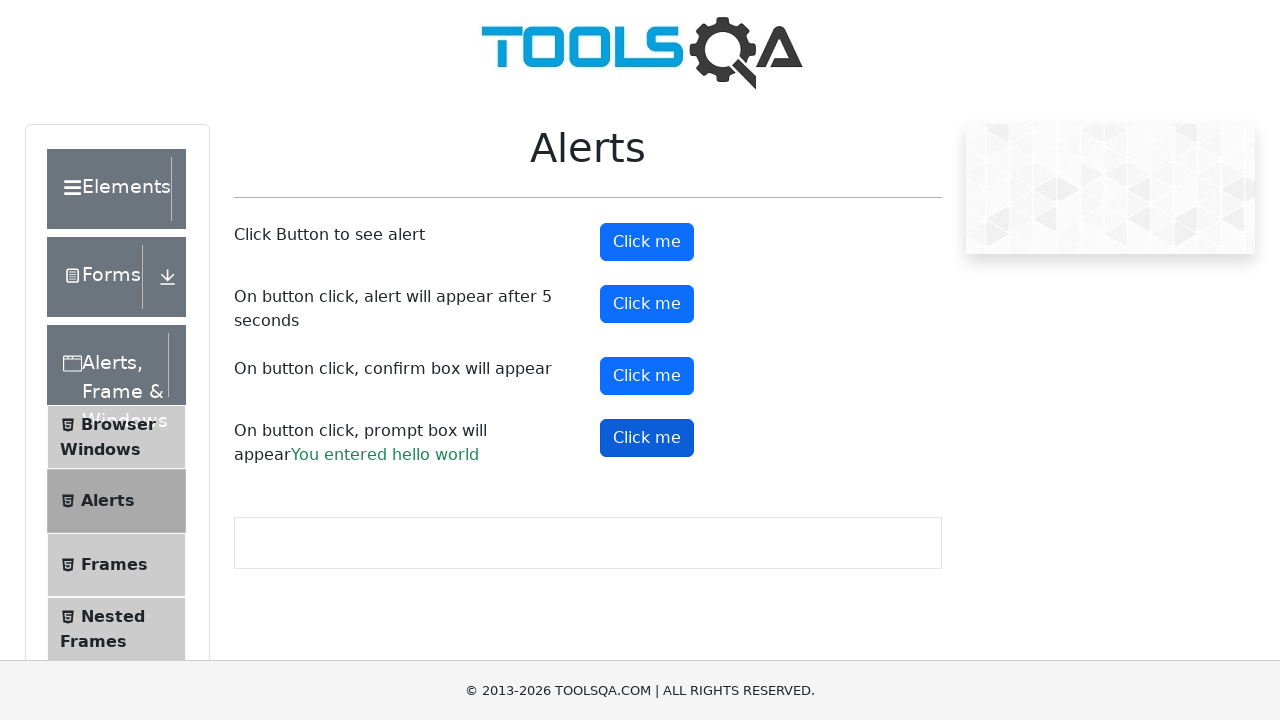